Navigates to a football statistics page, clicks the "All matches" button to show all matches, selects "Spain" from the country dropdown, and waits for the match data table to load.

Starting URL: https://www.adamchoi.co.uk/overs/detailed

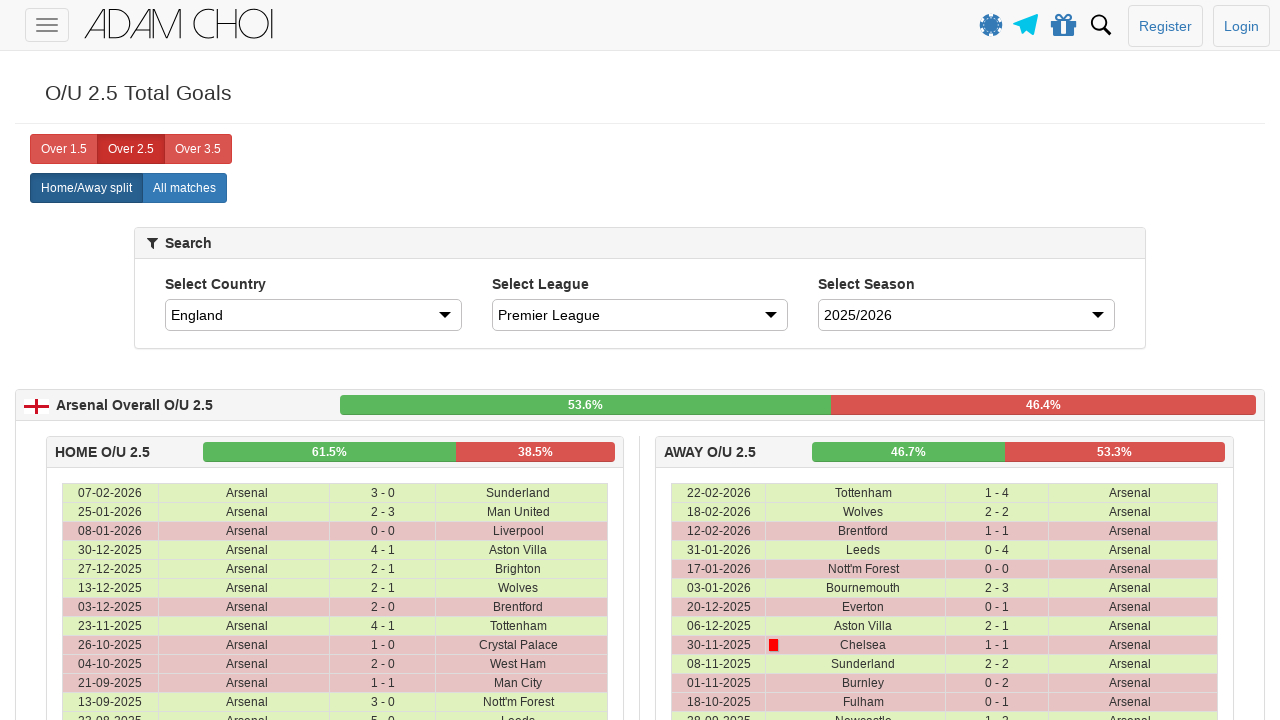

Clicked 'All matches' button at (184, 188) on xpath=//label[@analytics-event="All matches"]
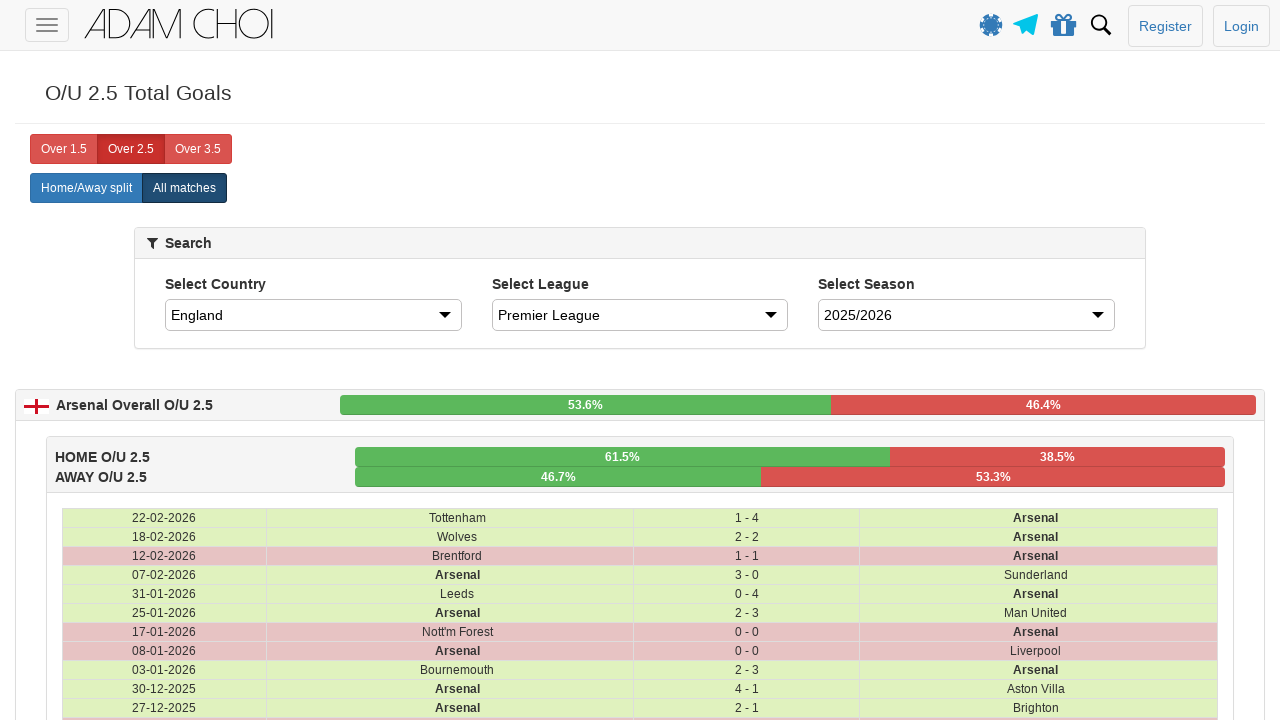

Selected 'Spain' from country dropdown on #country
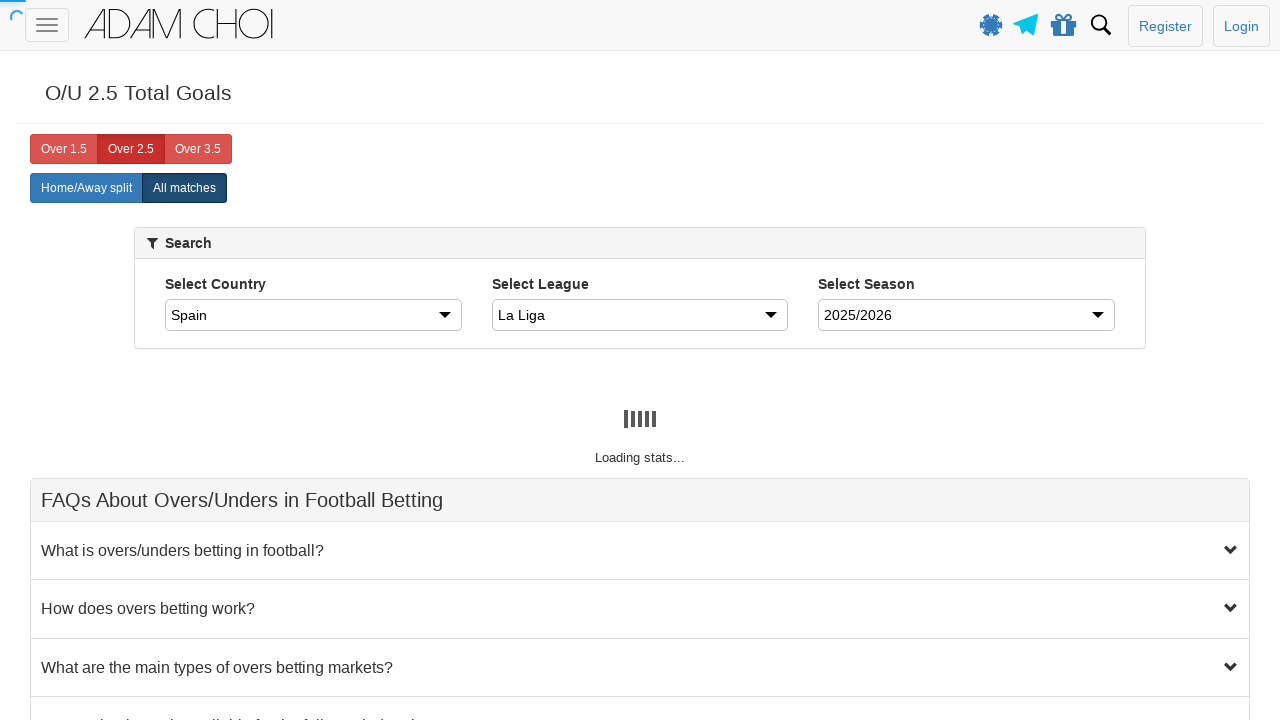

Table rows loaded after country selection
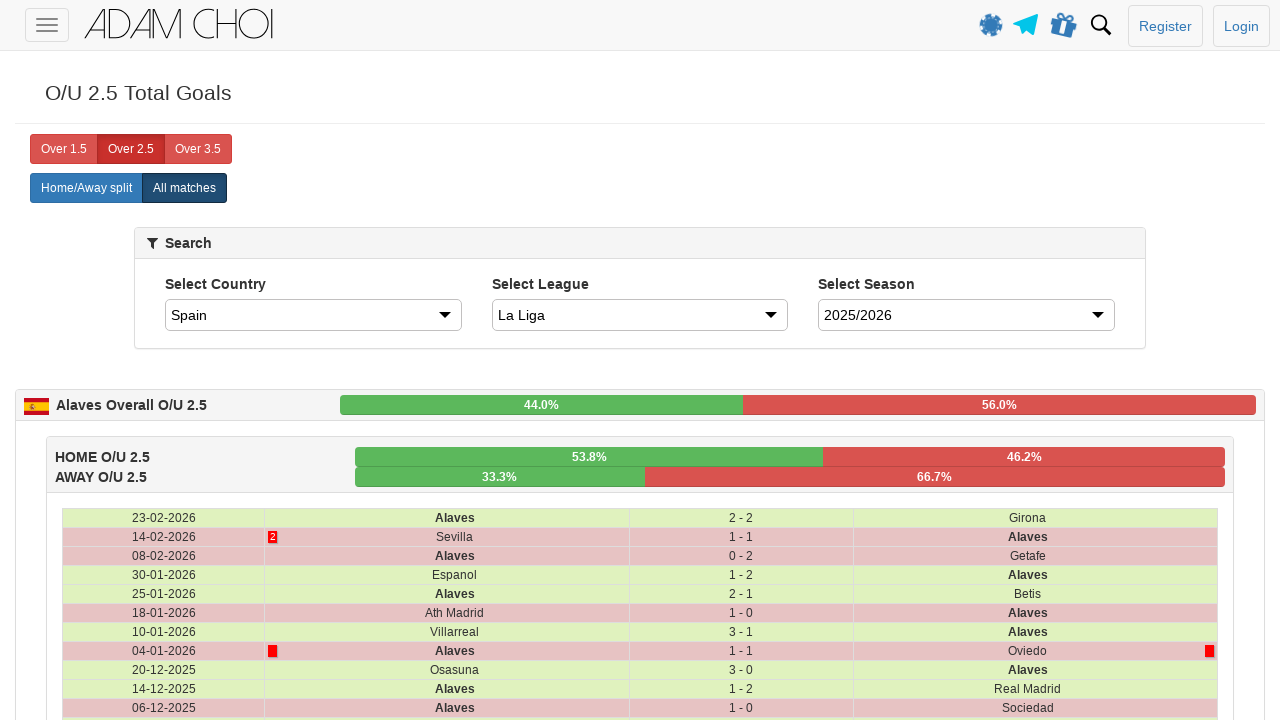

Match data rows verified in table
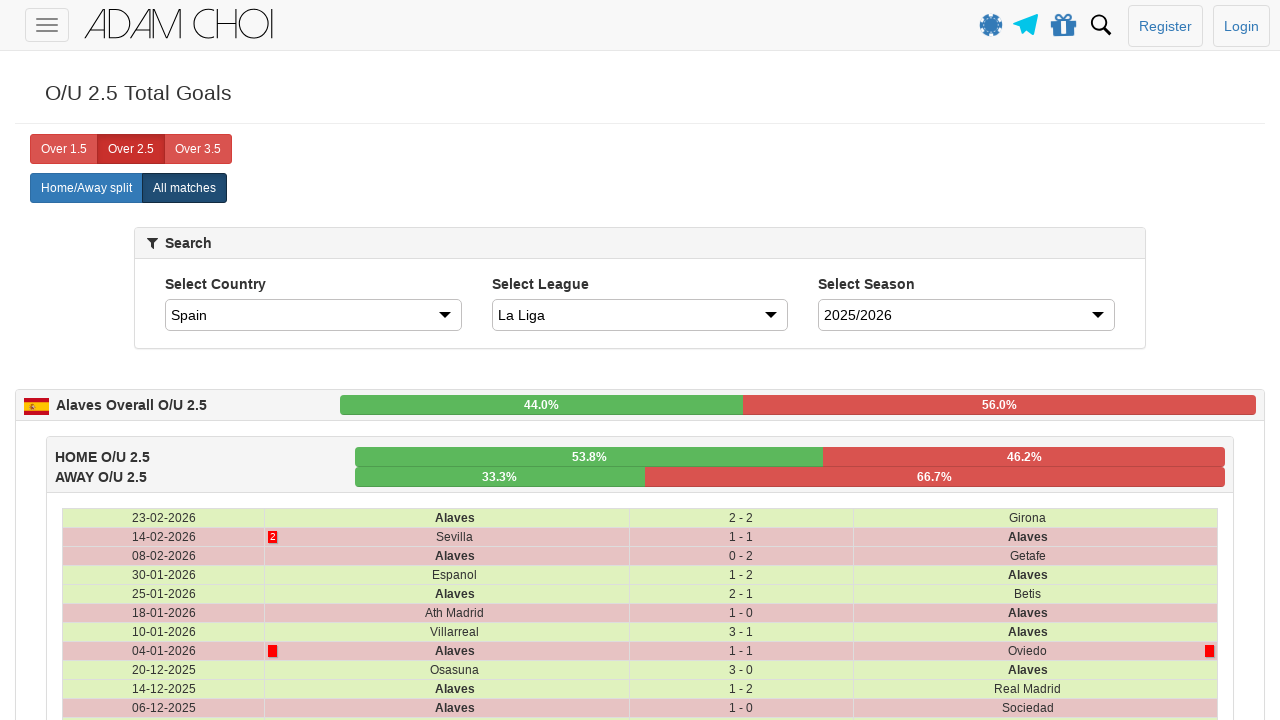

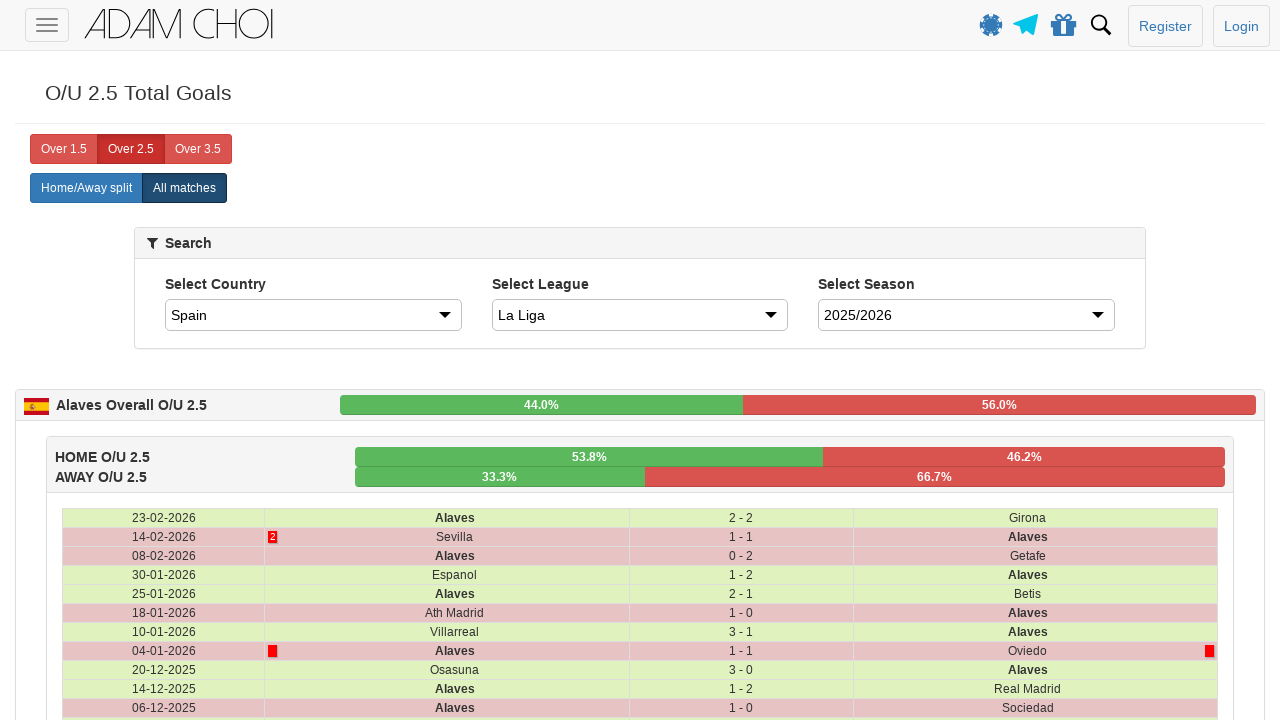